Solves a math problem on a form by reading a value, calculating its result, and submitting the answer along with checkbox and radio button selections

Starting URL: https://suninjuly.github.io/execute_script.html

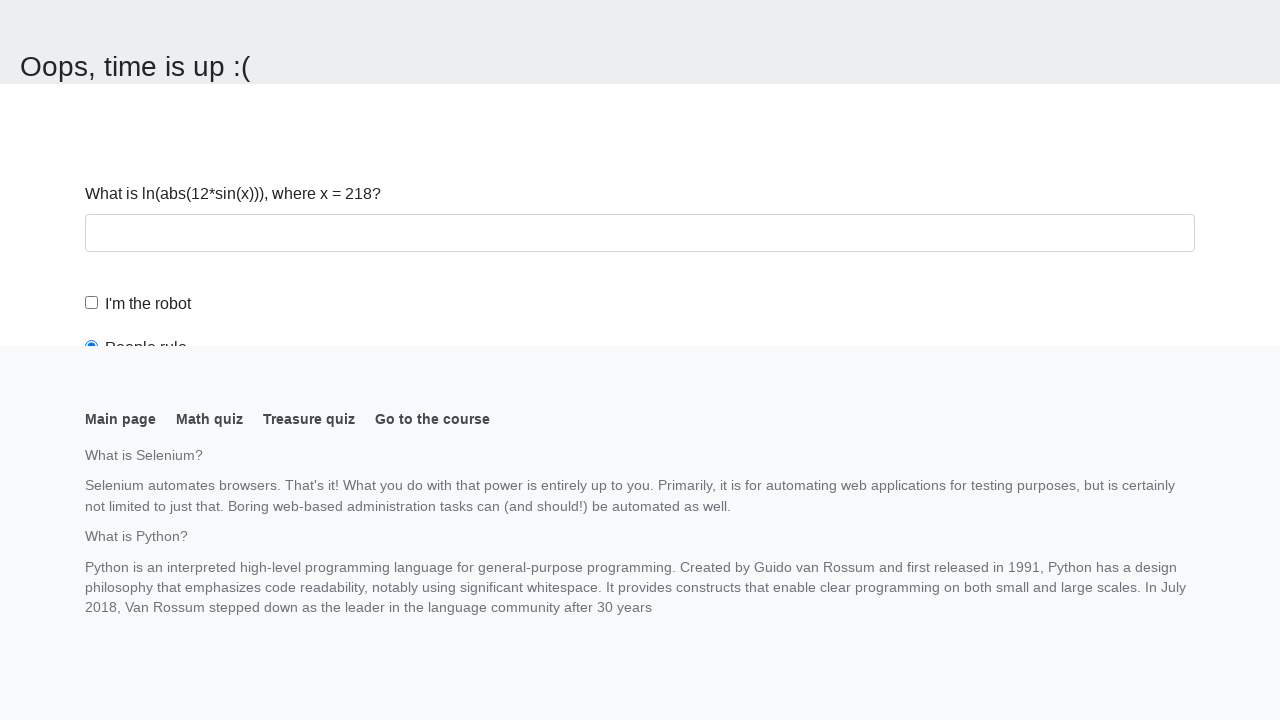

Navigated to math problem form
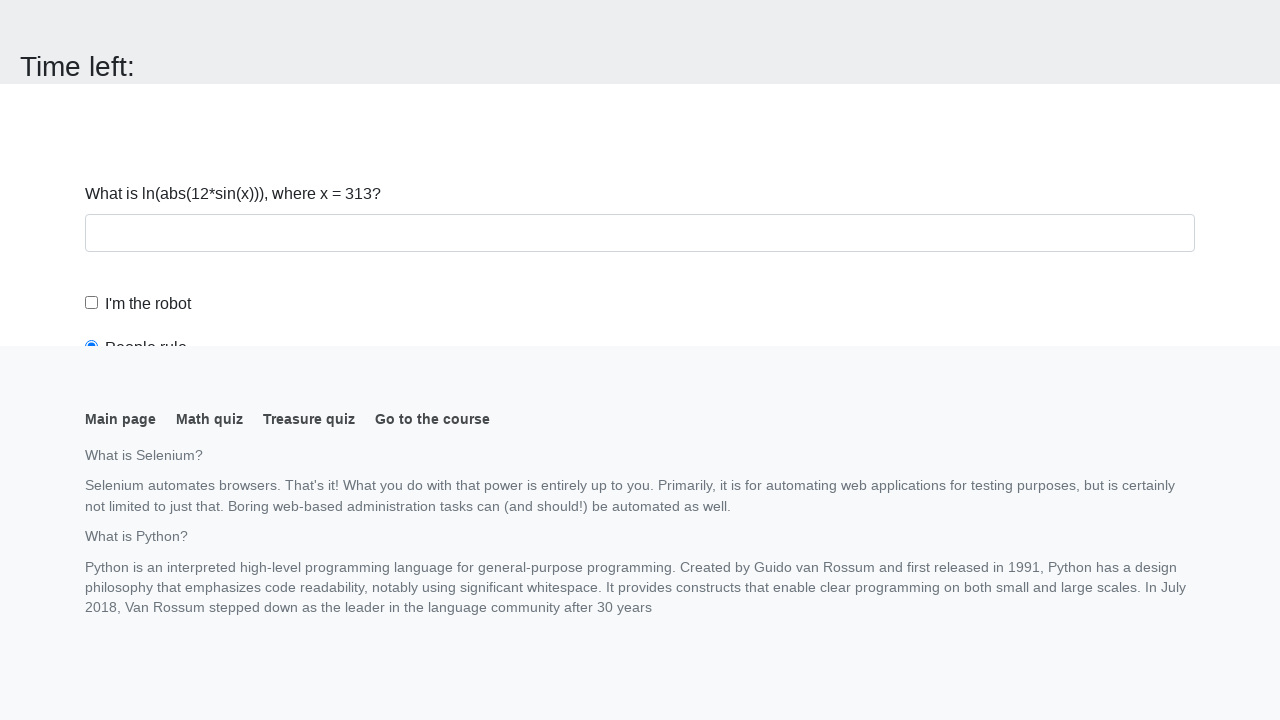

Read the input value from the form
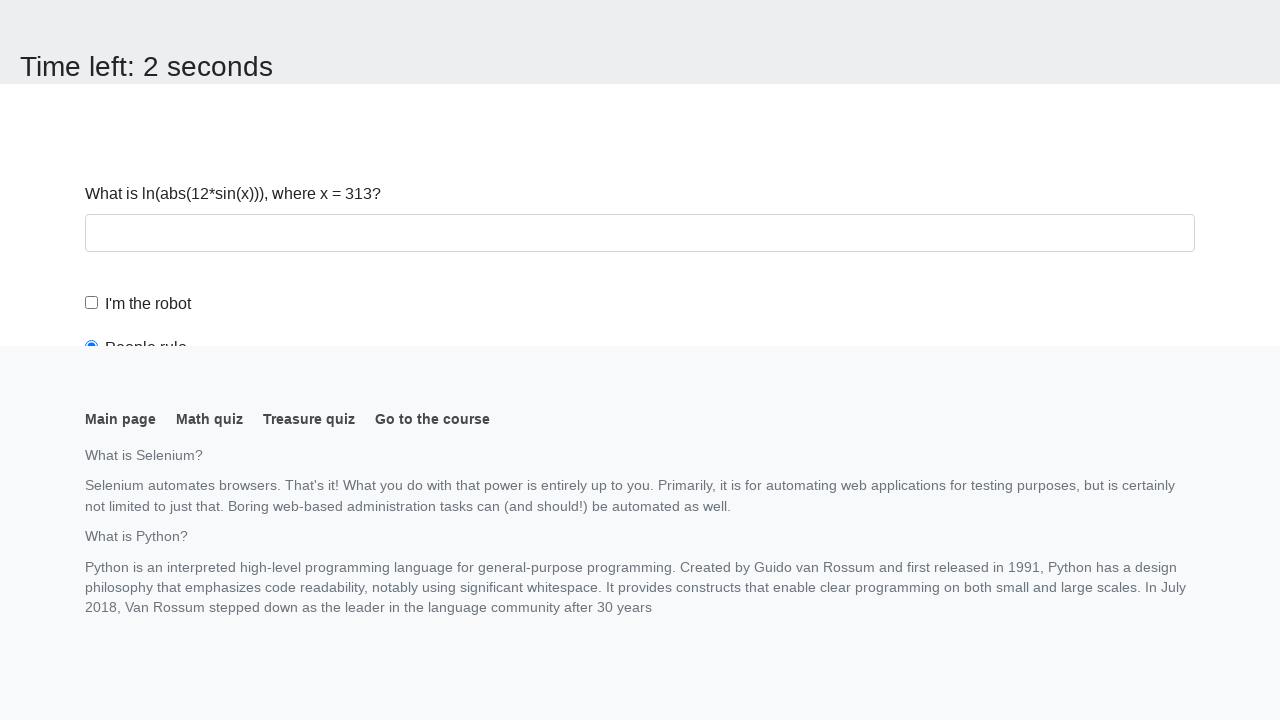

Calculated the result using the math formula
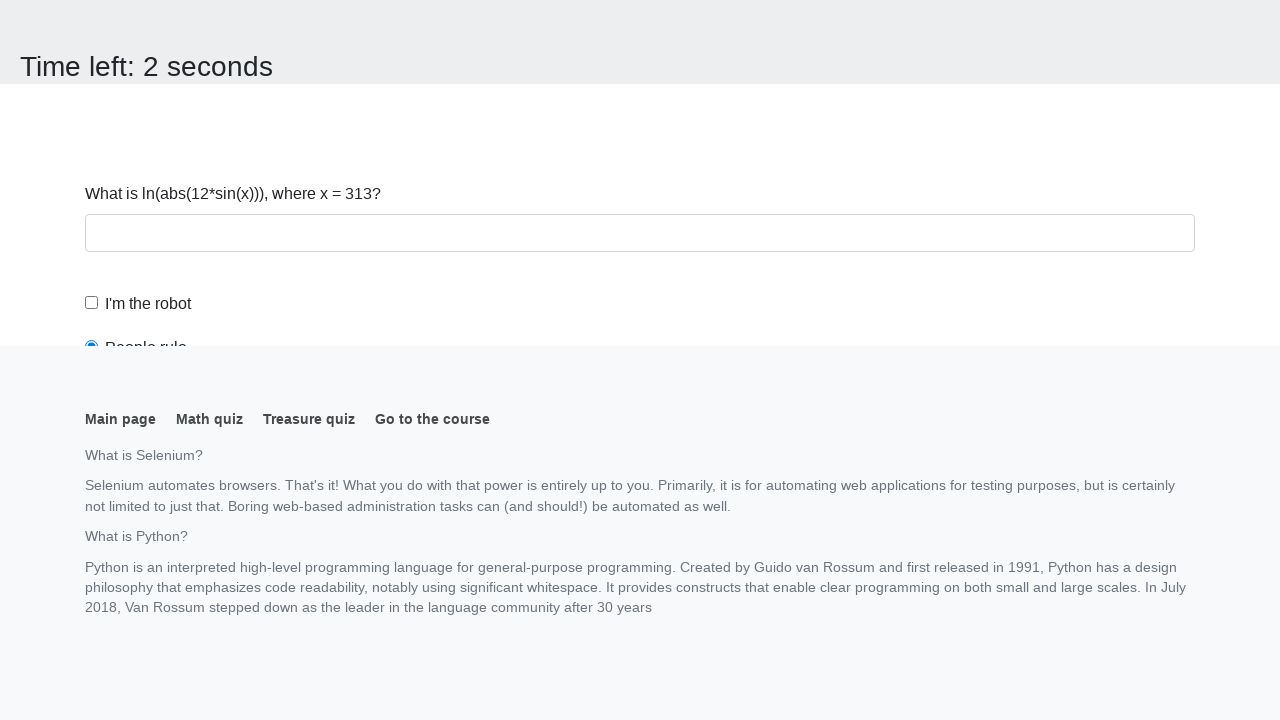

Scrolled to the answer field
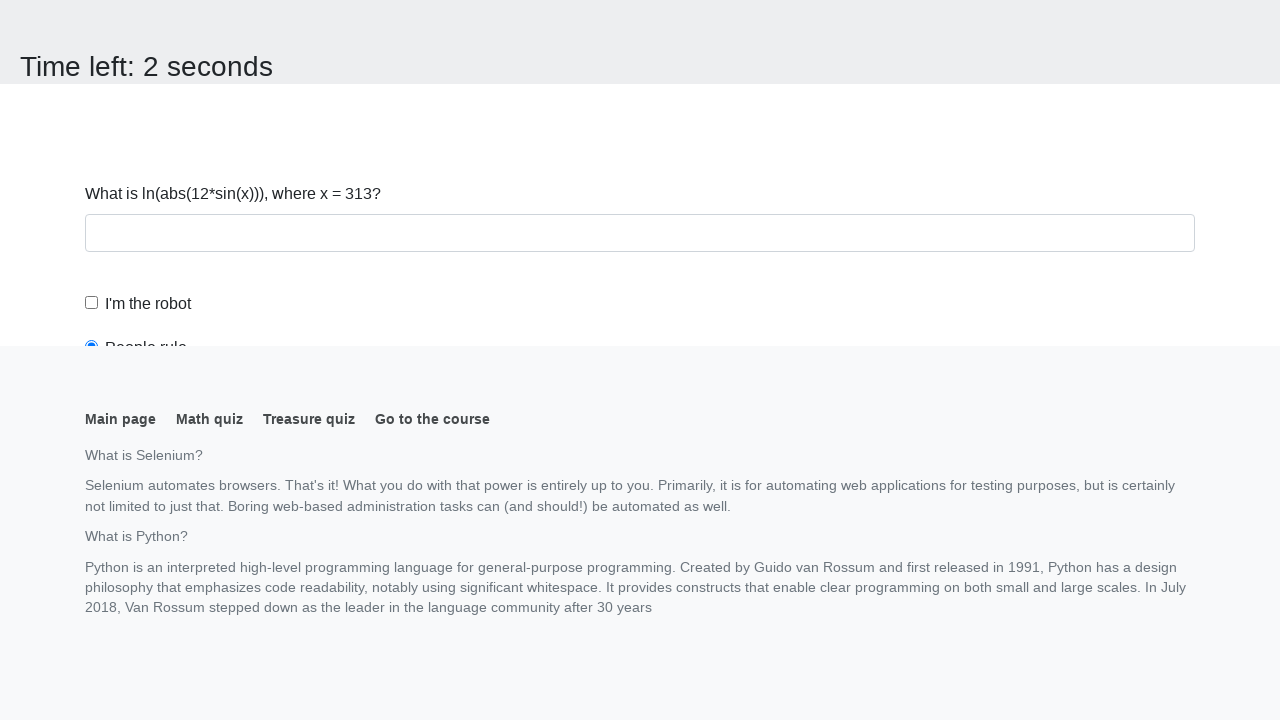

Filled the answer field with calculated result on #answer
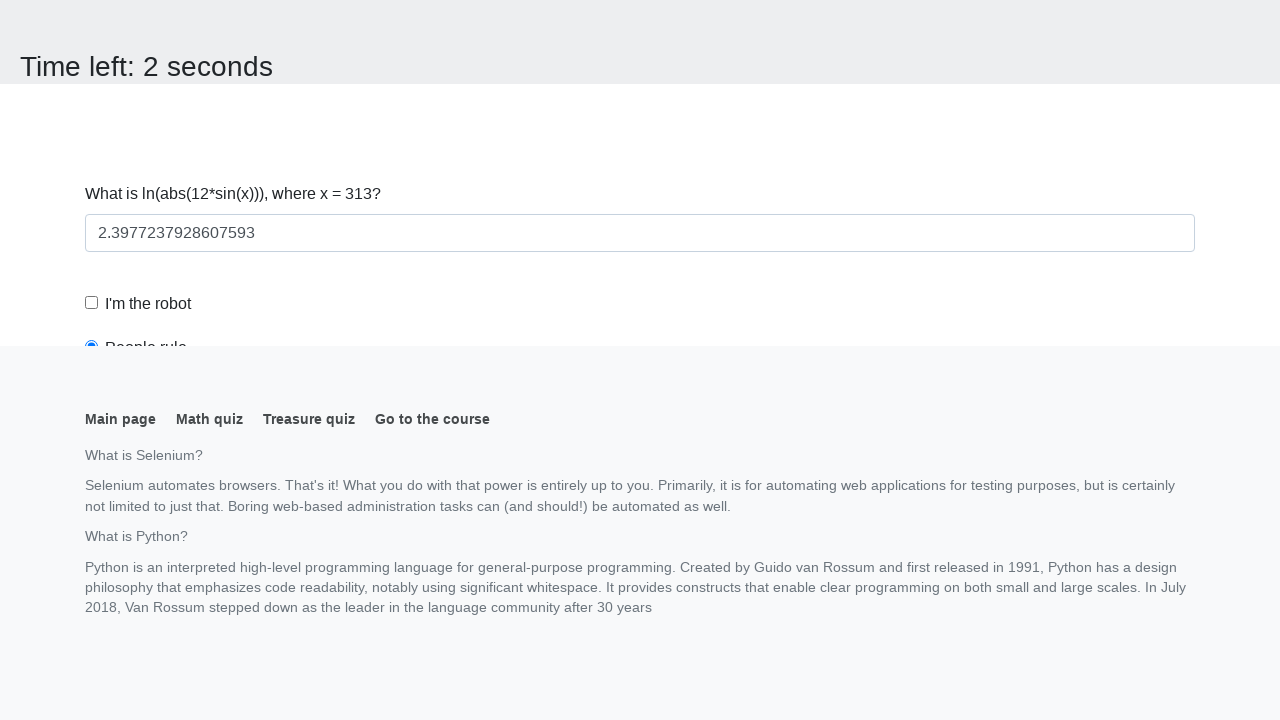

Clicked the robot checkbox at (92, 303) on #robotCheckbox
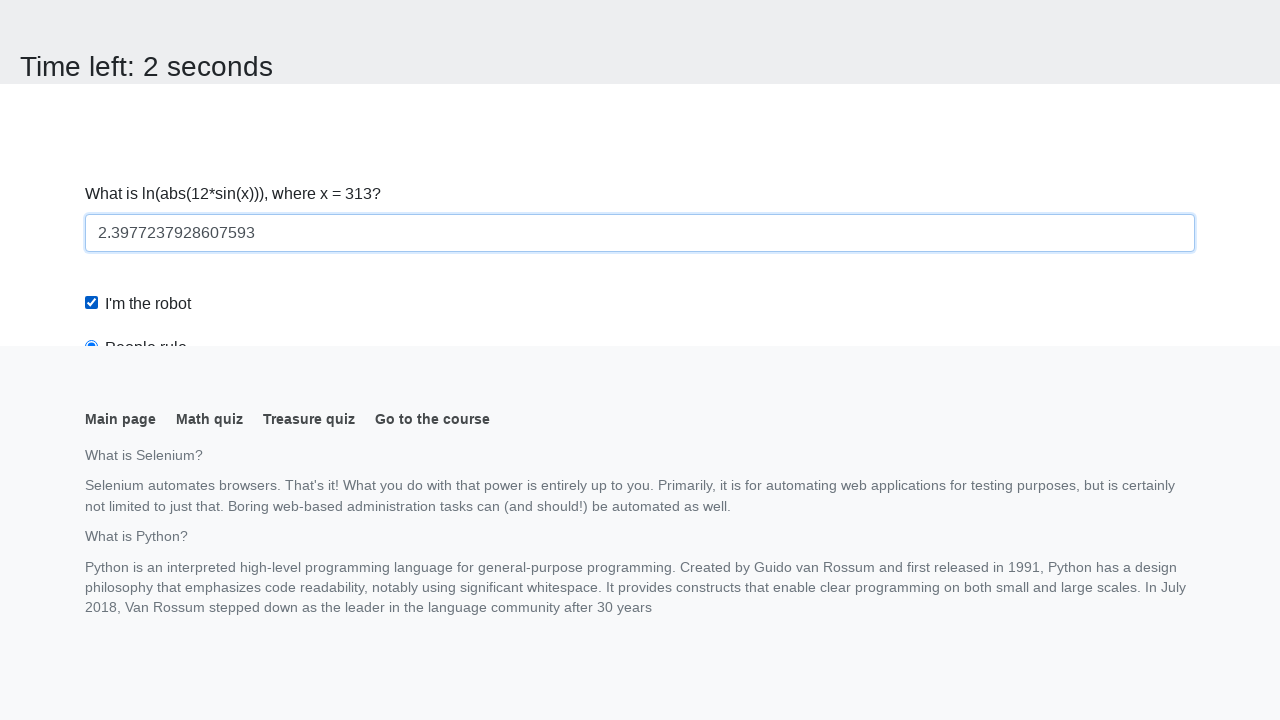

Clicked the 'robots rule' radio button at (92, 7) on #robotsRule
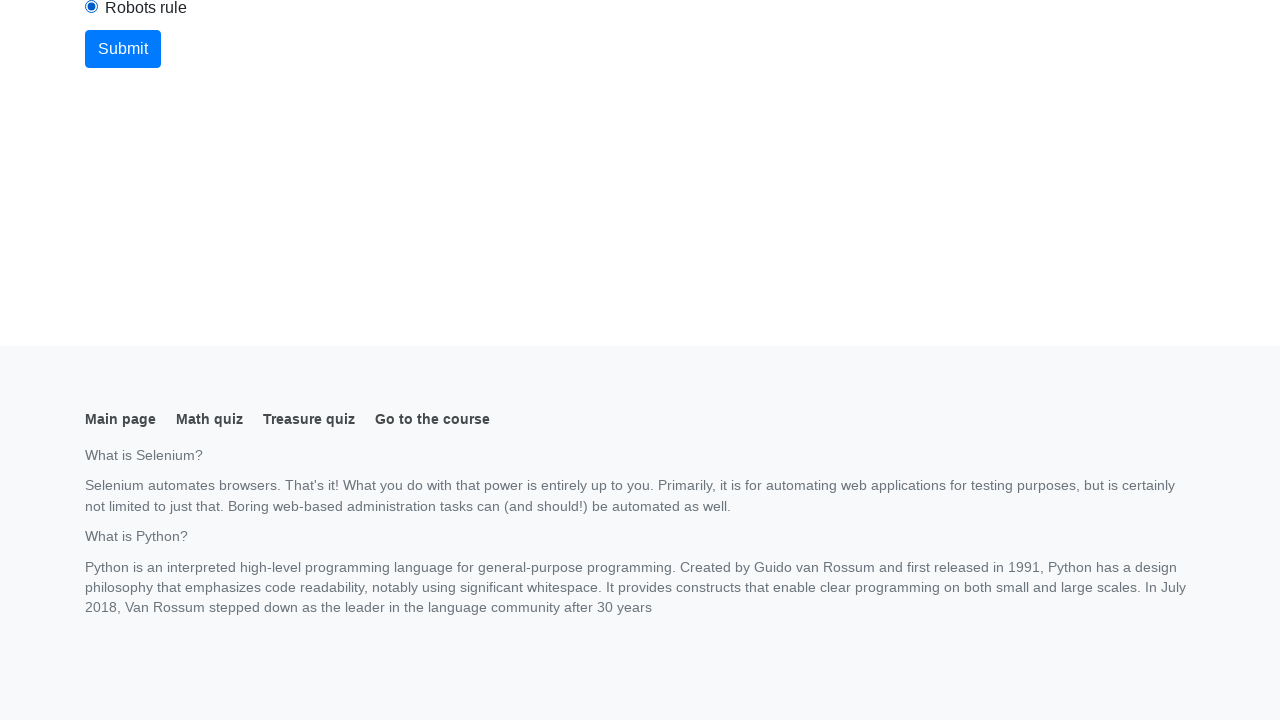

Clicked the submit button to submit the form at (123, 49) on .btn-primary
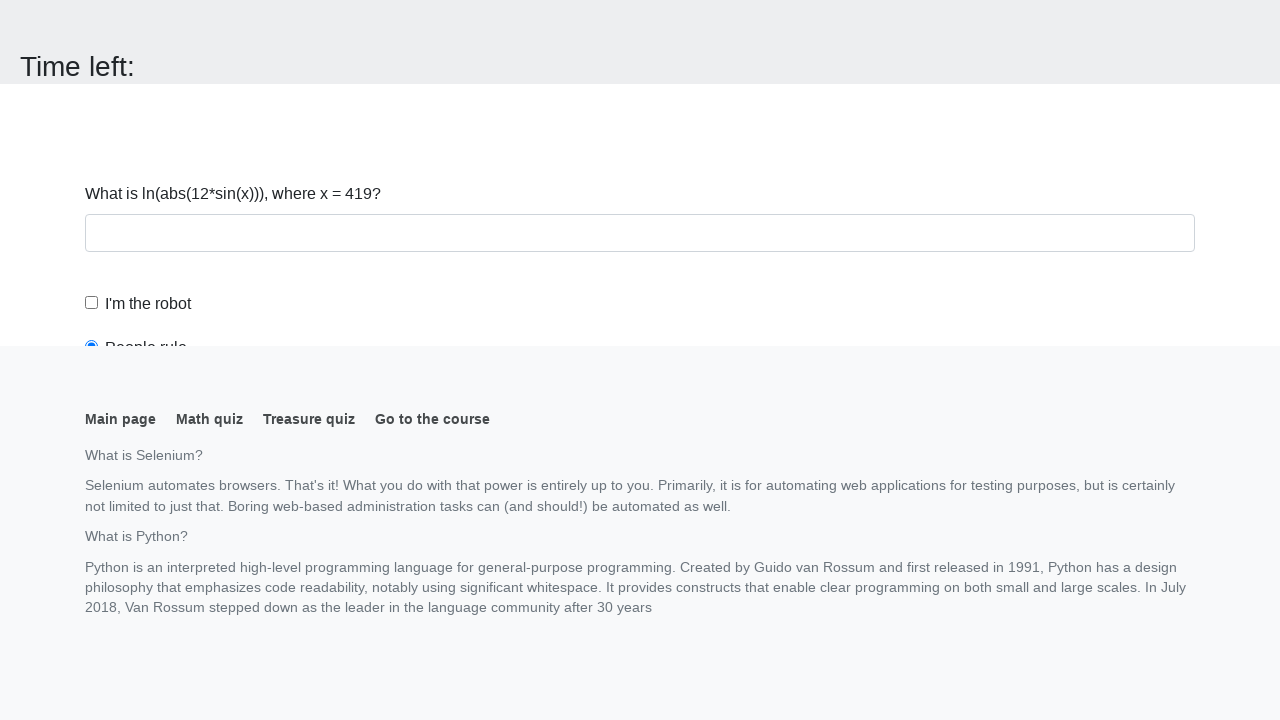

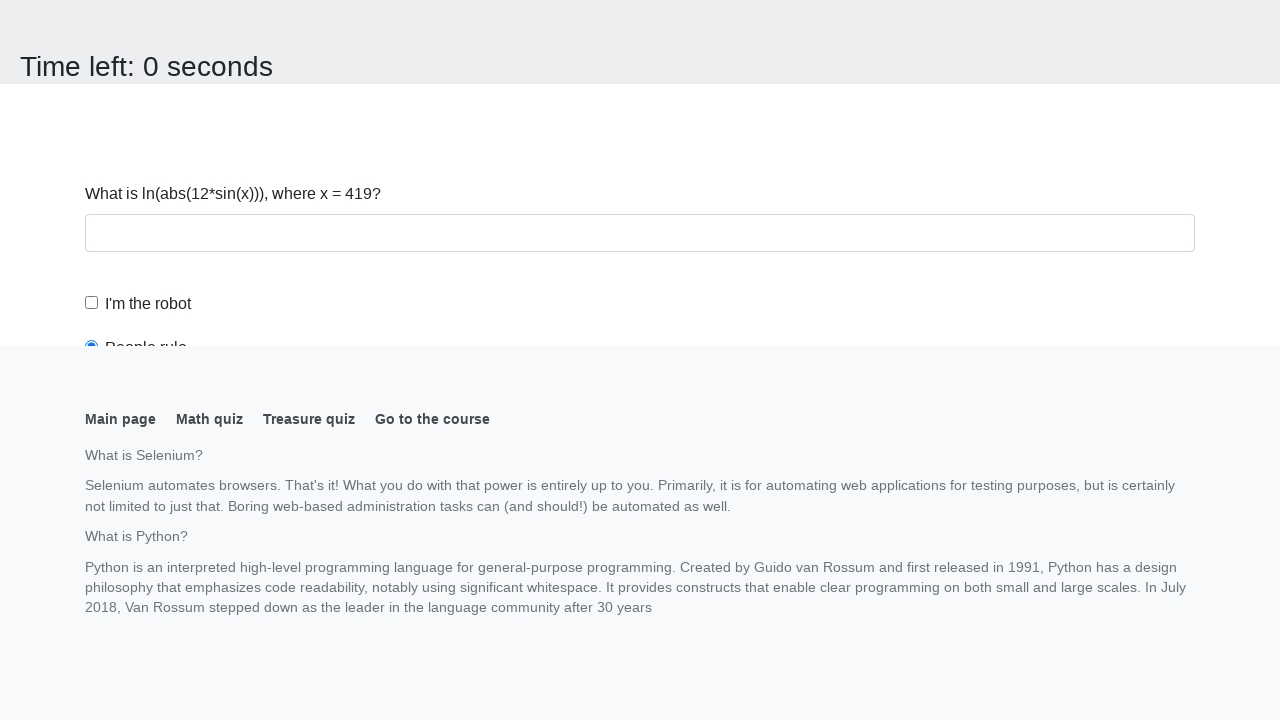